Tests jQuery UI draggable functionality by dragging an element to a new position within an iframe

Starting URL: https://jqueryui.com/draggable/

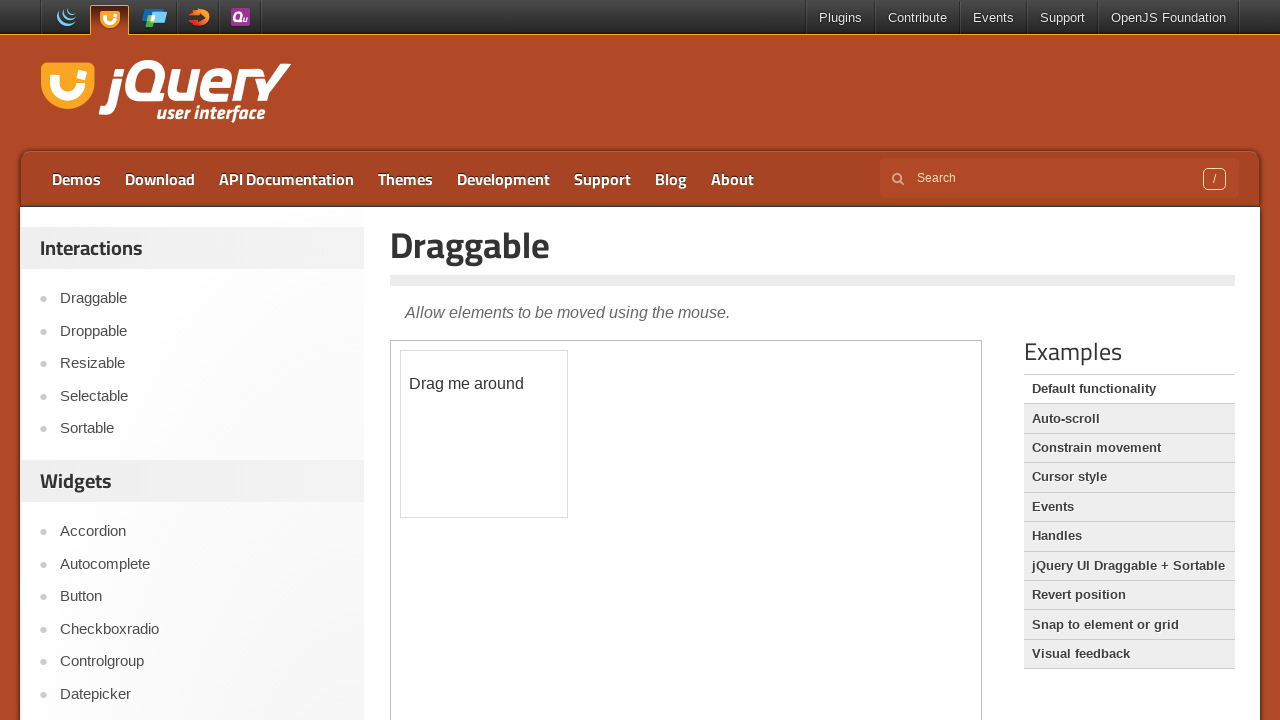

Located the first iframe on the page
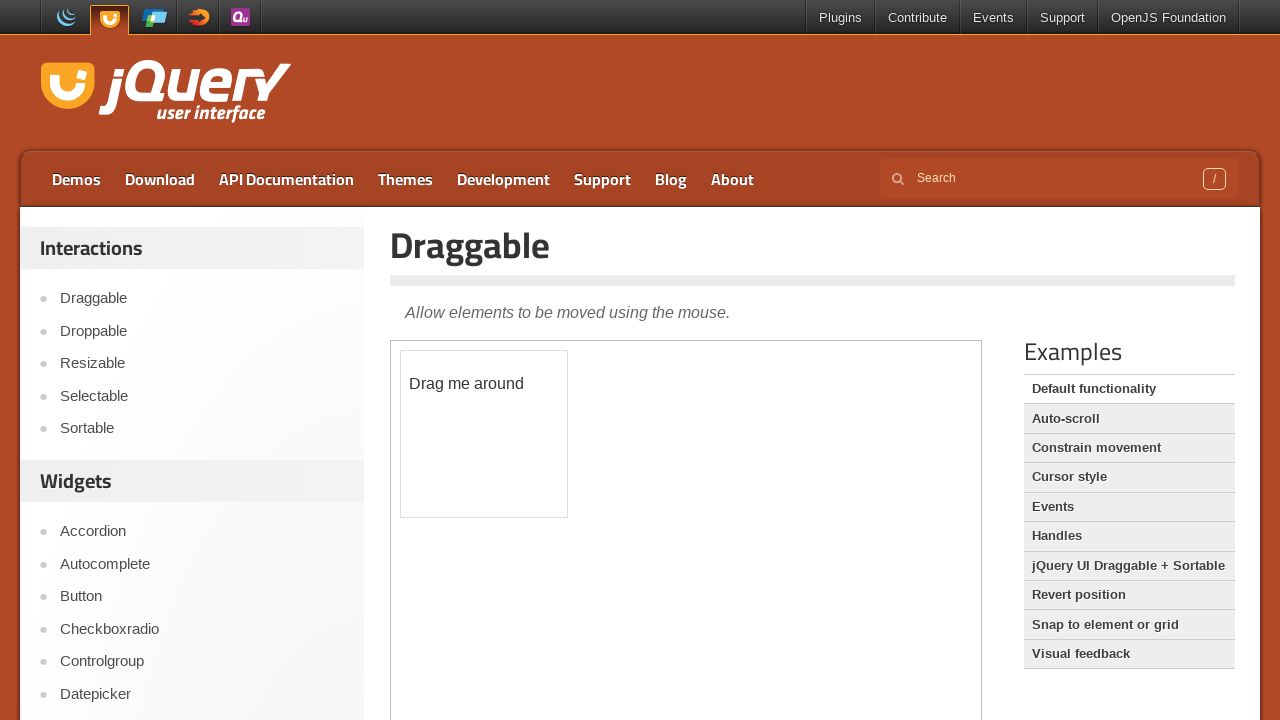

Located the draggable element with id 'draggable' inside the iframe
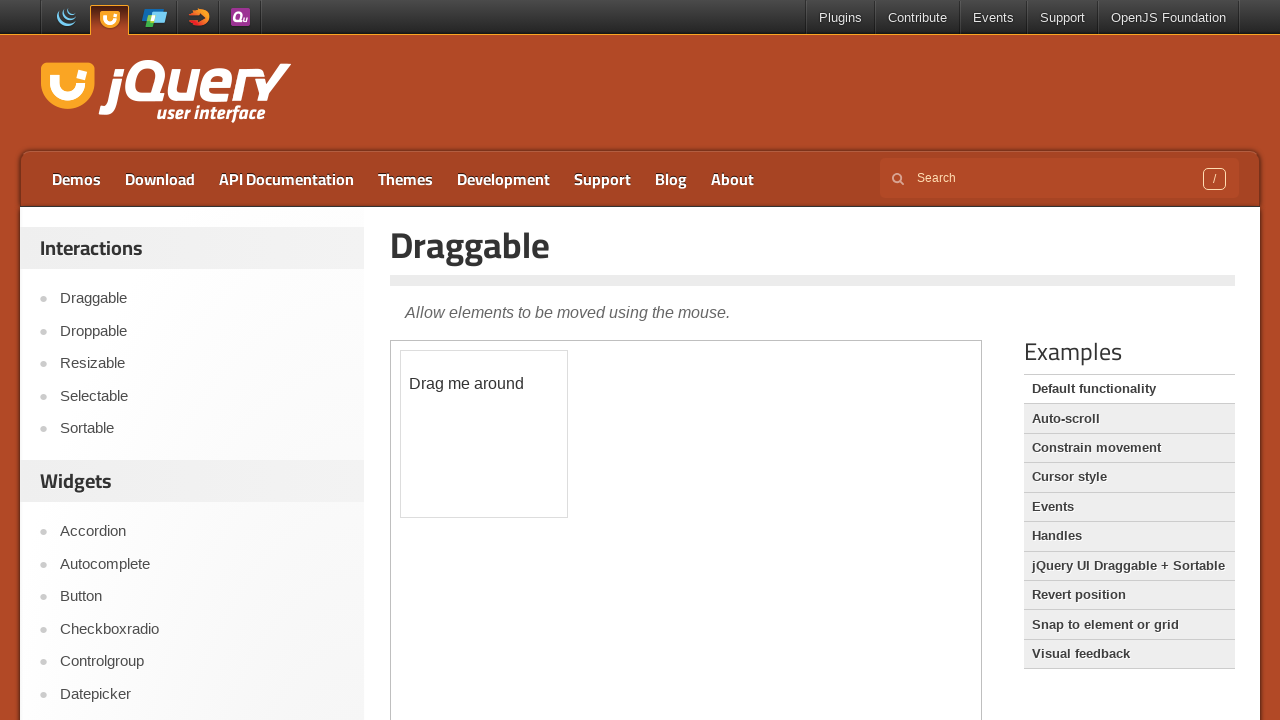

Dragged the element to position (194, 36) at (595, 387)
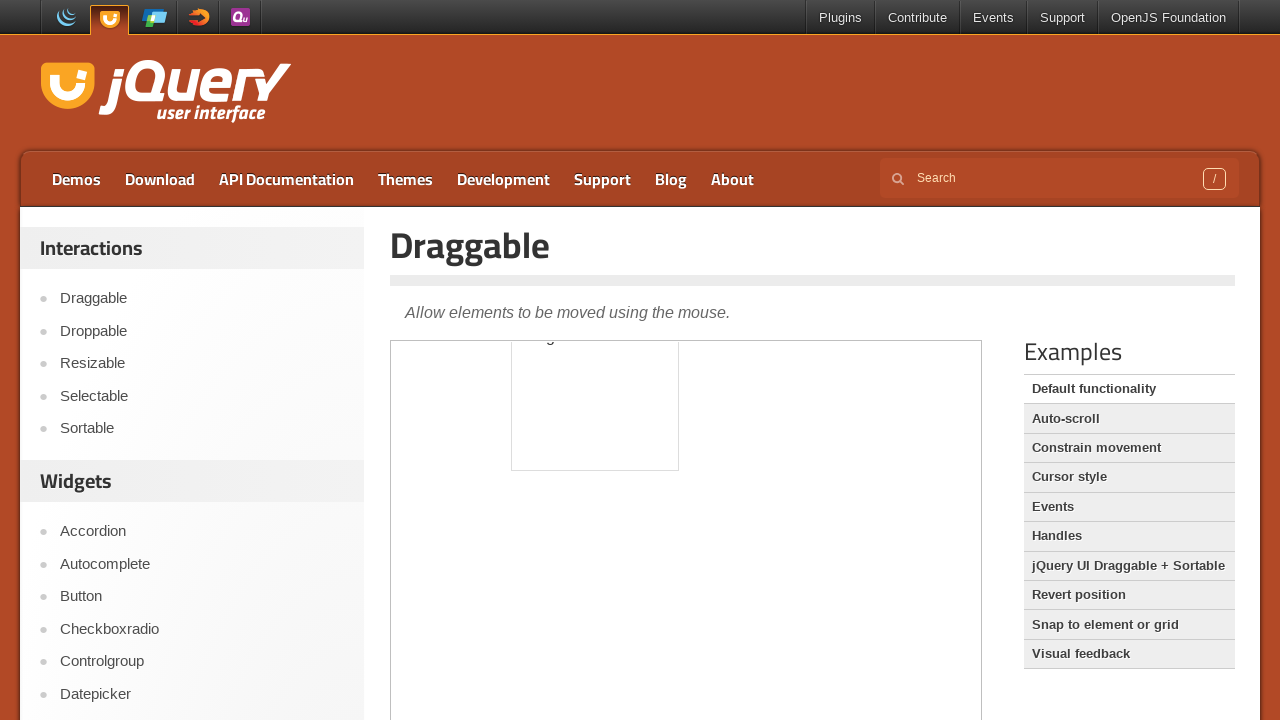

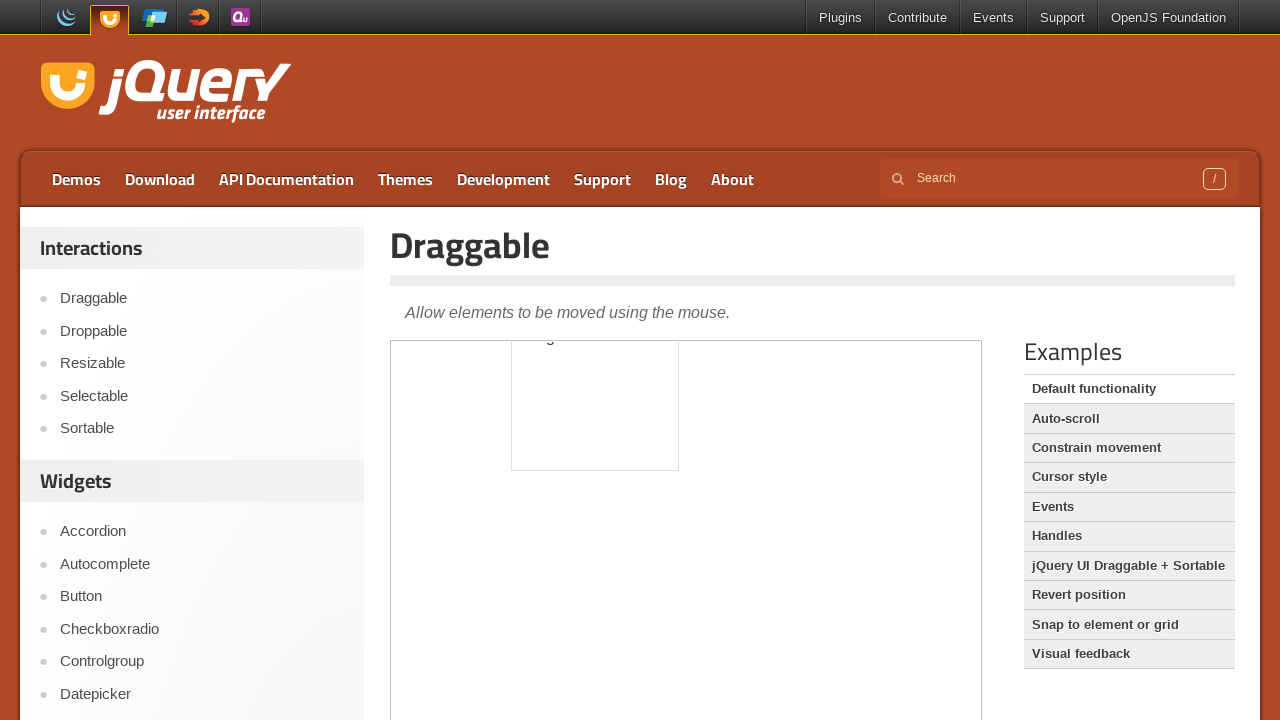